Navigates to 1stopbedrooms.com and checks the page title (note: original test incorrectly asserts "Google" in title)

Starting URL: https://www.1stopbedrooms.com/

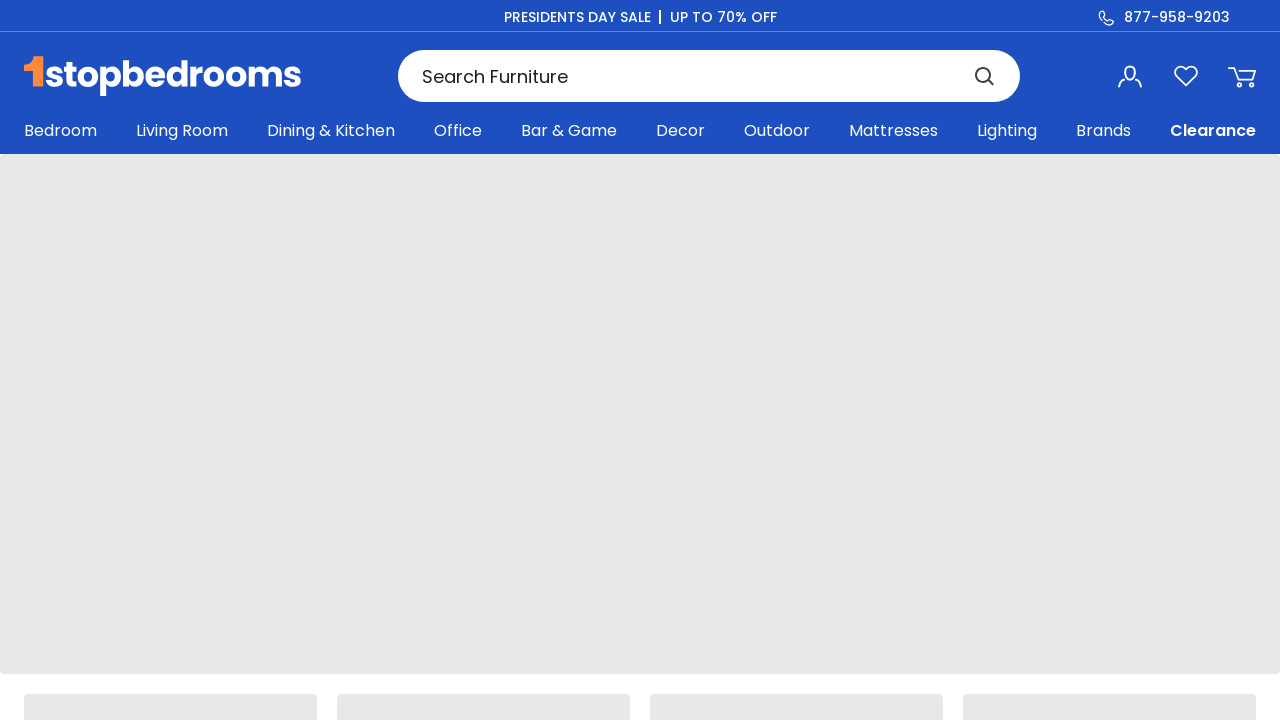

Waited for page to reach domcontentloaded state
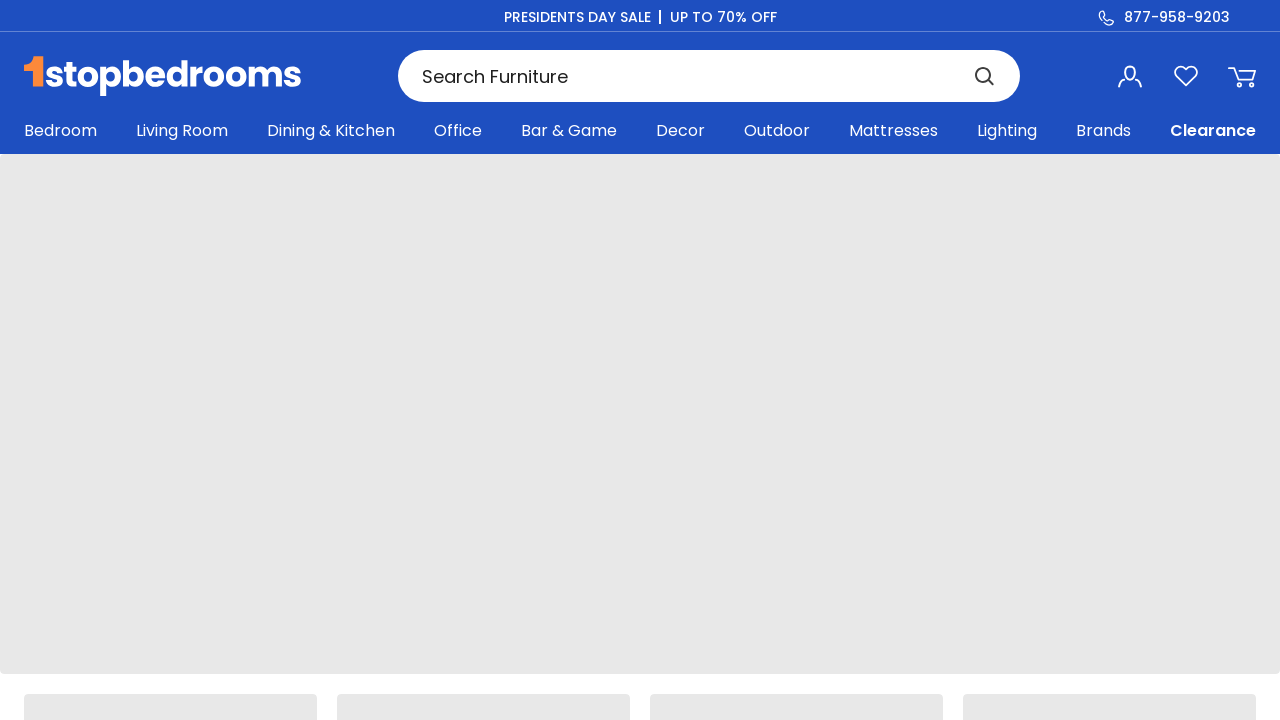

Verified that page title is not None
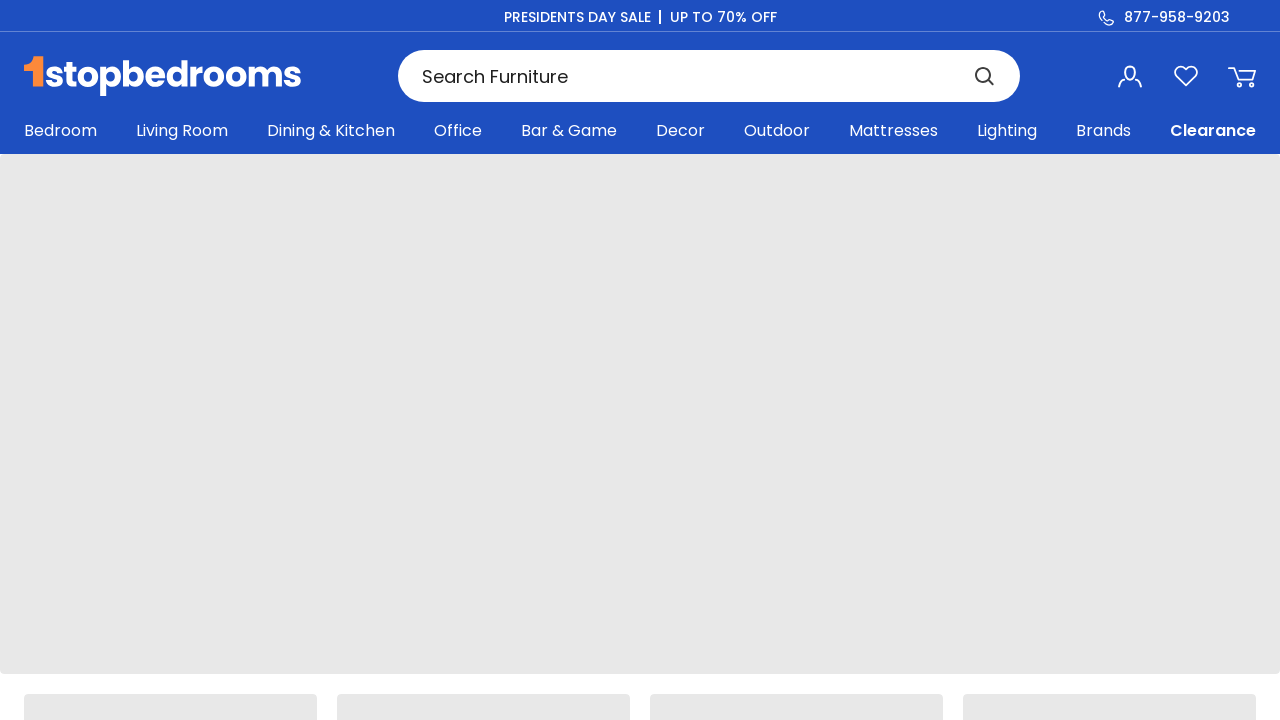

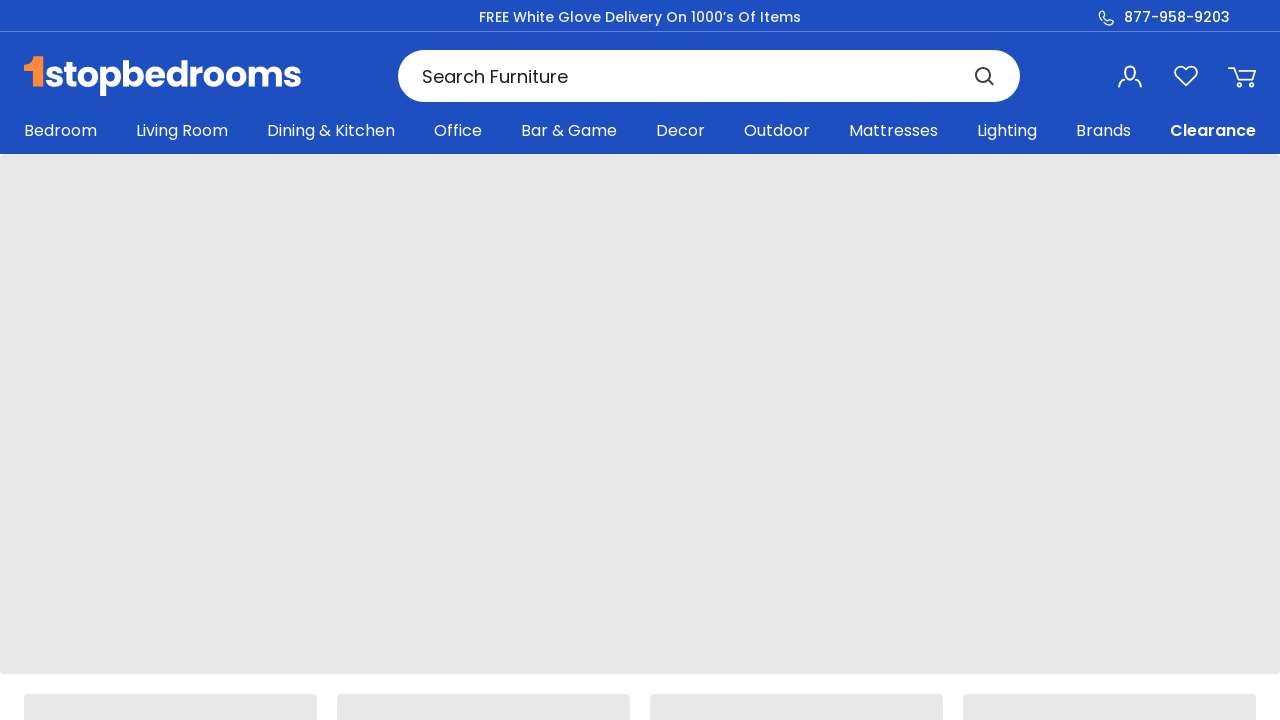